Clicks on the Corporate Banking menu tab from the main navigation.

Starting URL: https://www.co-opbank.co.ke/

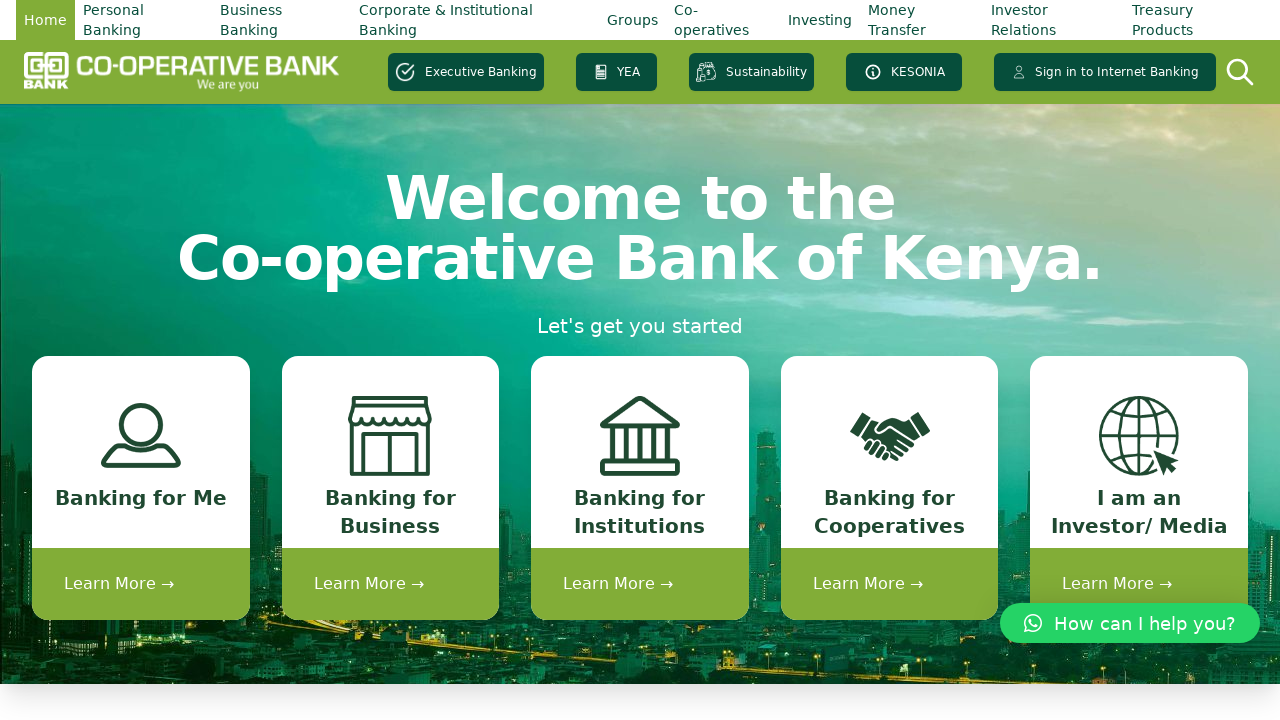

Navigated to Co-op Bank homepage
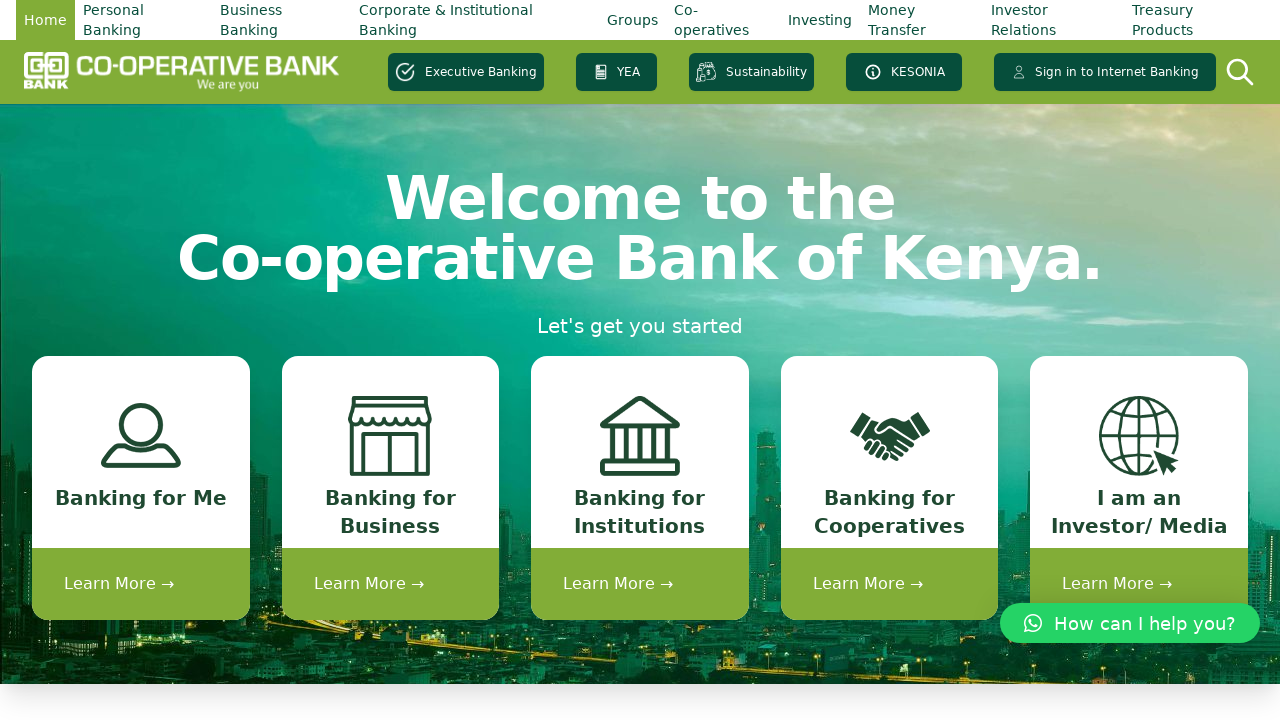

Clicked on the Corporate Banking menu tab from main navigation at (475, 20) on xpath=//*[@id='menu-item-271381']/a
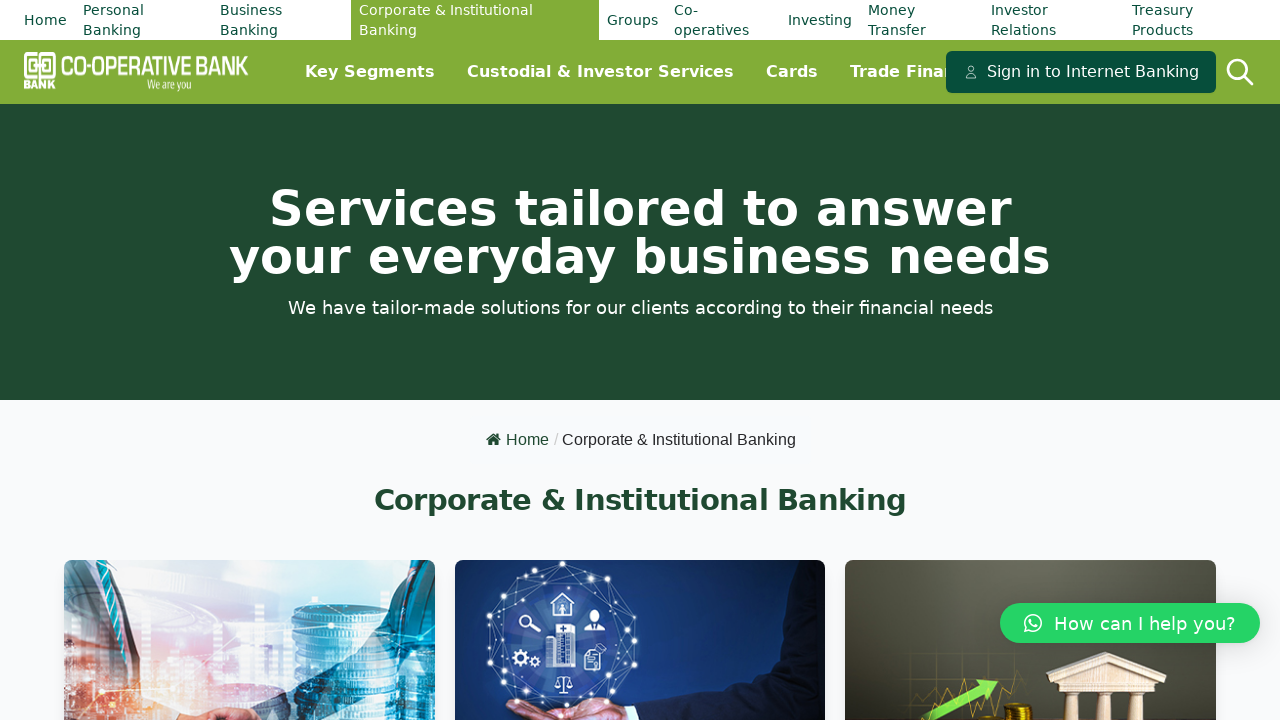

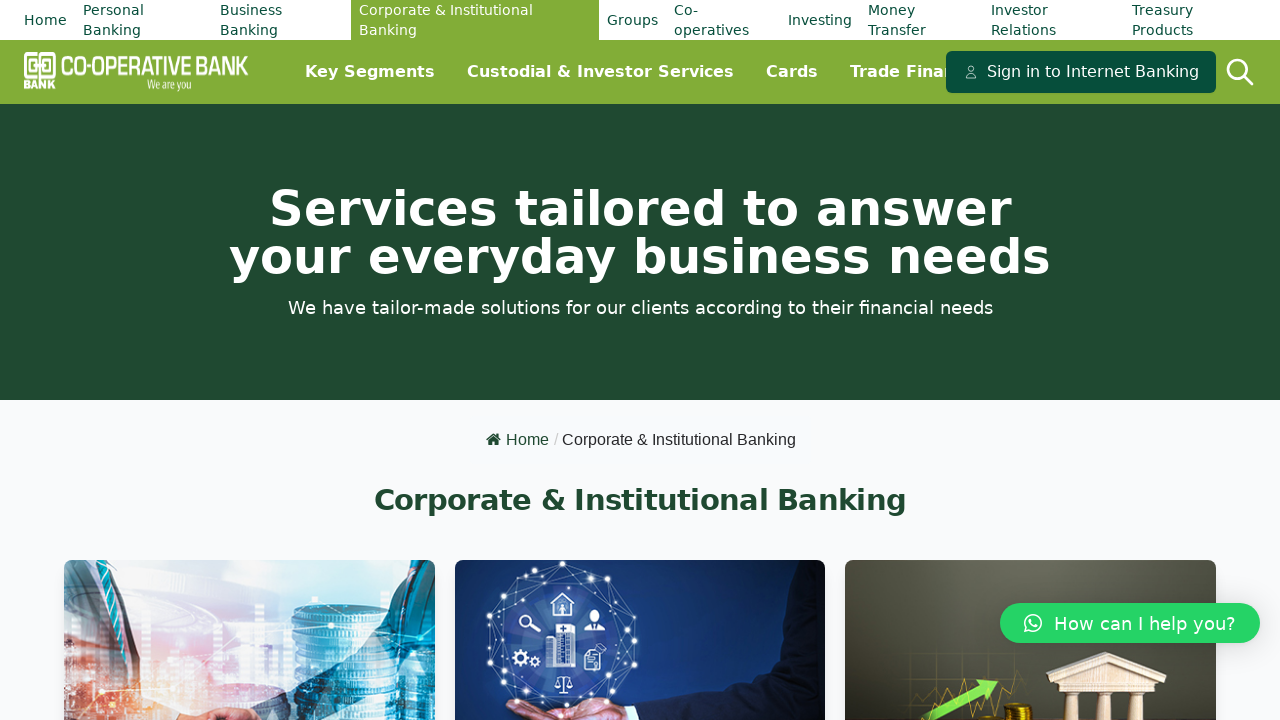